Navigates to a Huanqiu news article page and verifies the page loads successfully by waiting for the page content to be ready.

Starting URL: https://3w.huanqiu.com/a/6b1c64/7N5nhVyjRkI?agt=20&tt_group_id=6696537495833674244

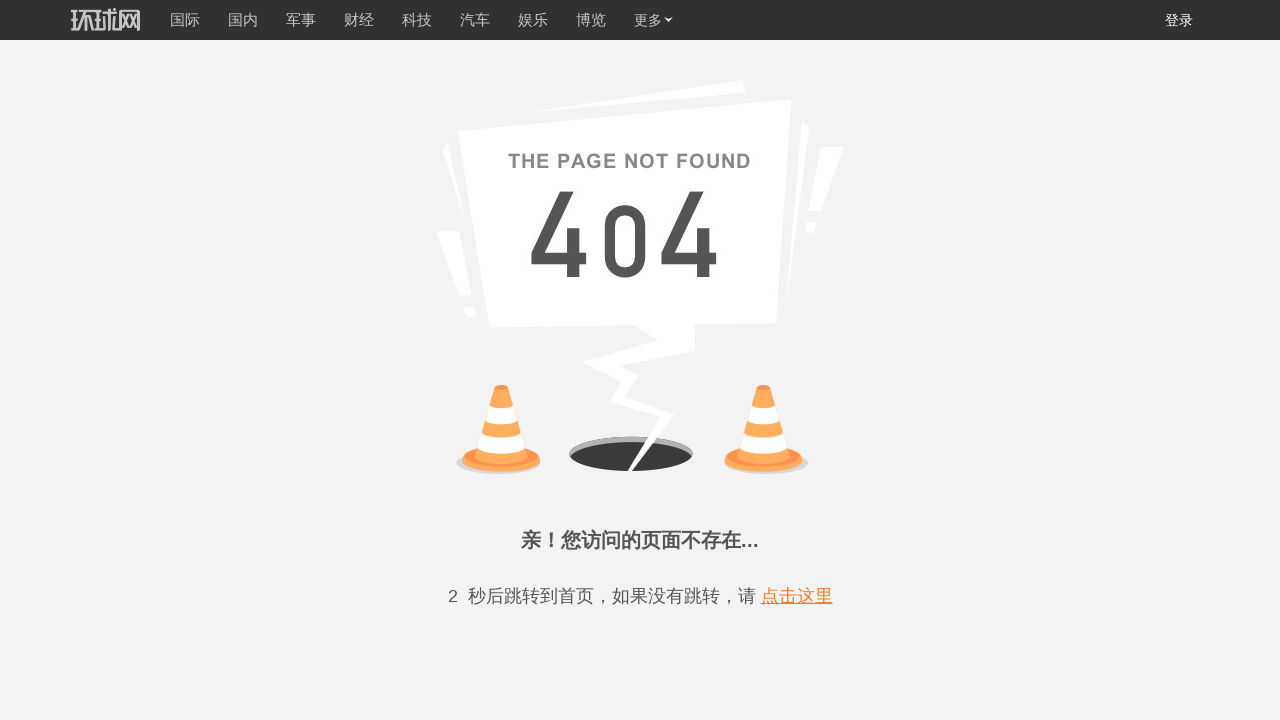

Waited for page to reach networkidle state
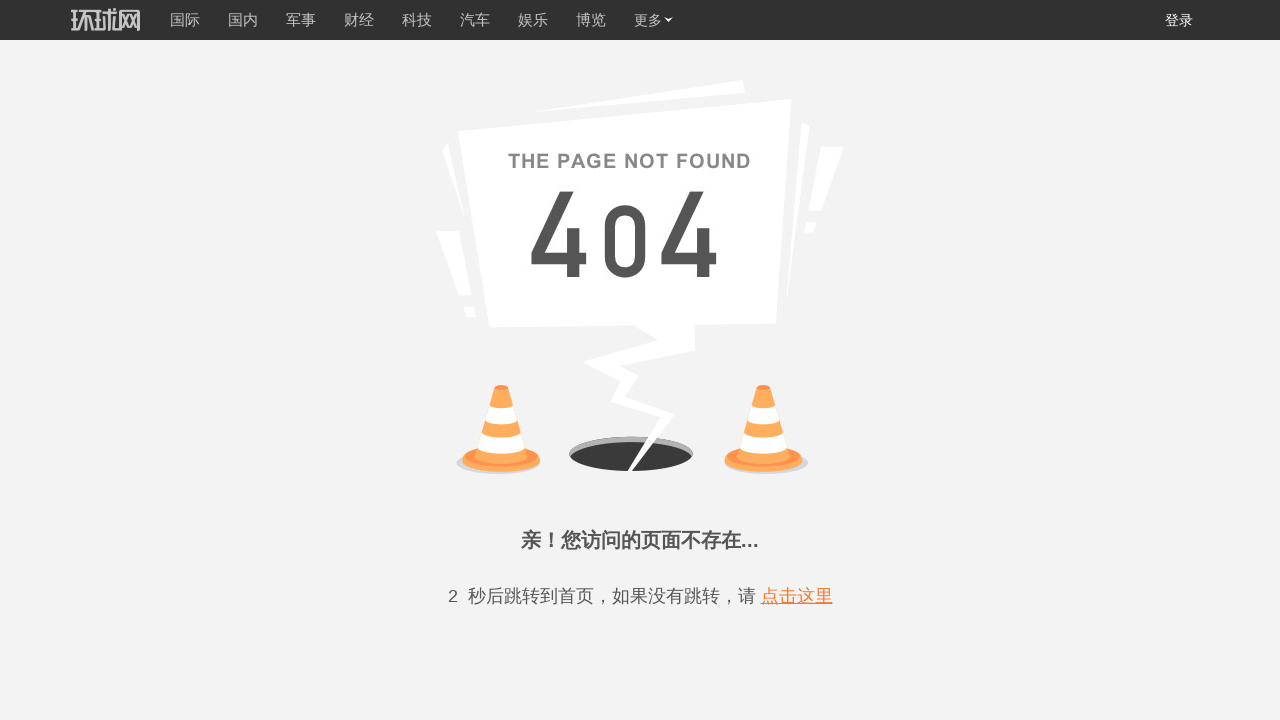

Verified page body element is present
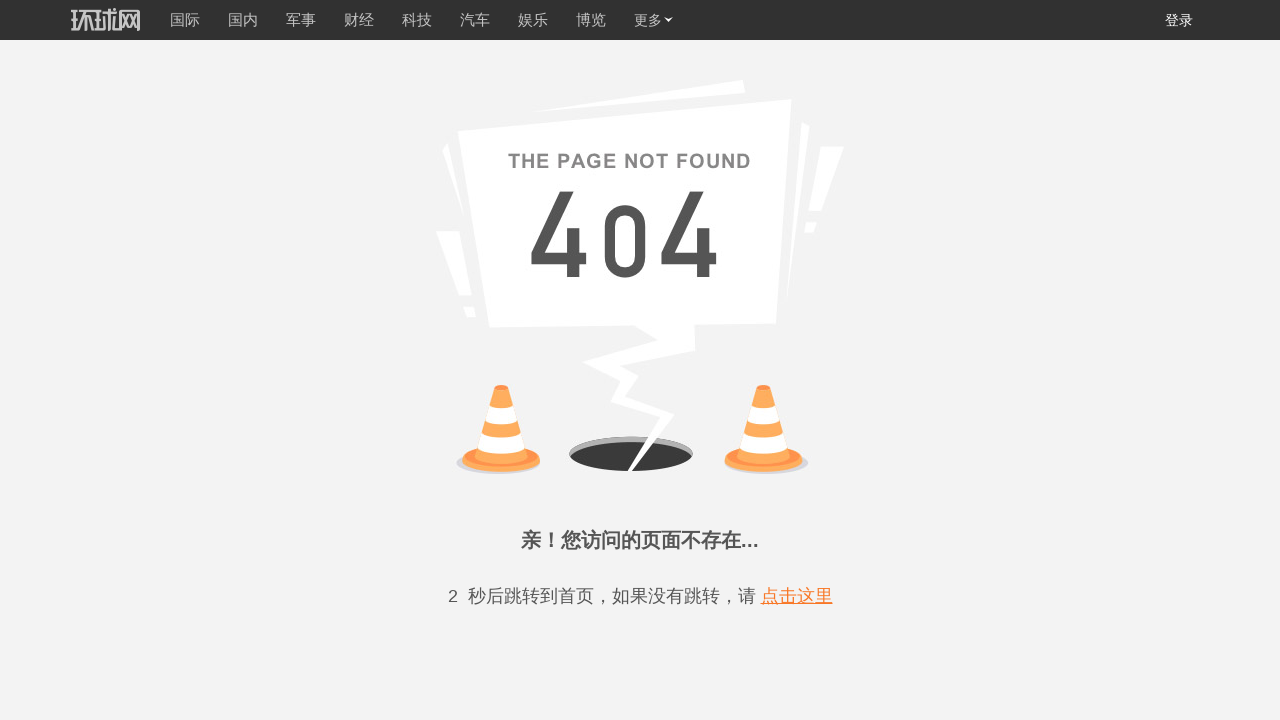

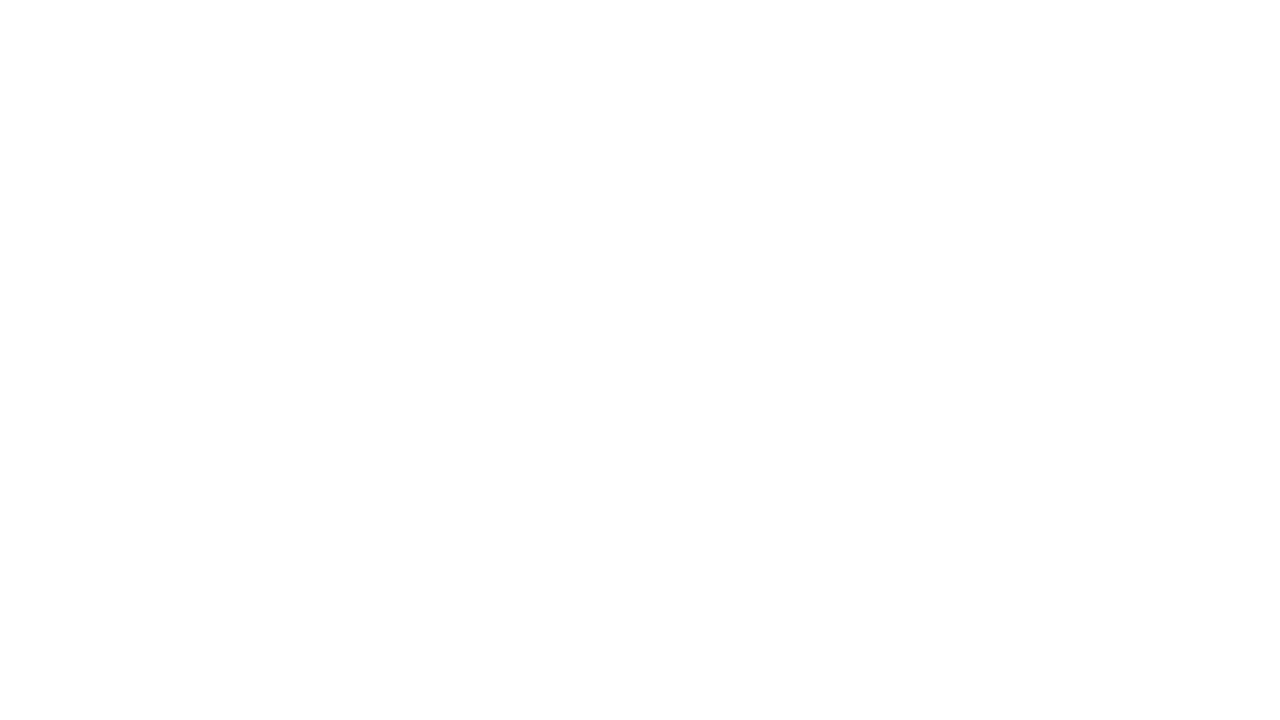